Tests clicking a checkbox and verifying it becomes selected by waiting for the checked state.

Starting URL: https://the-internet.herokuapp.com/checkboxes

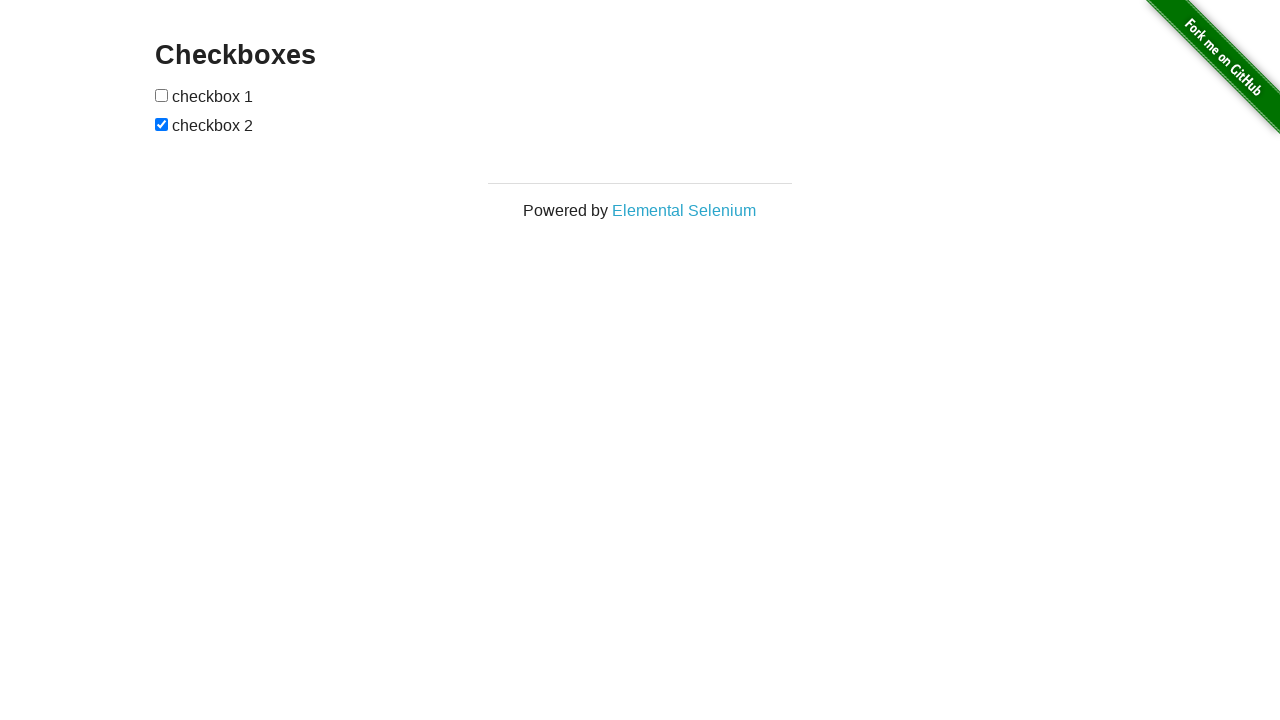

Clicked the first checkbox at (162, 95) on input[type='checkbox']:nth-of-type(1)
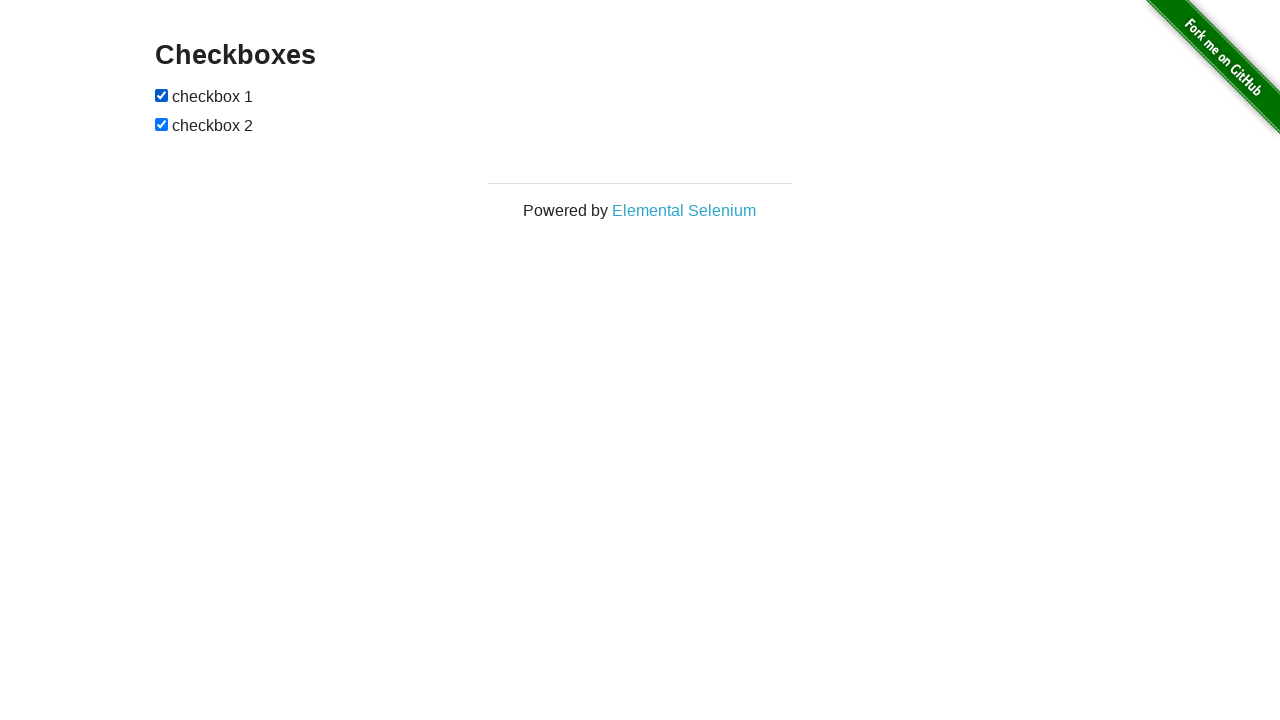

Verified that the first checkbox is now selected/checked
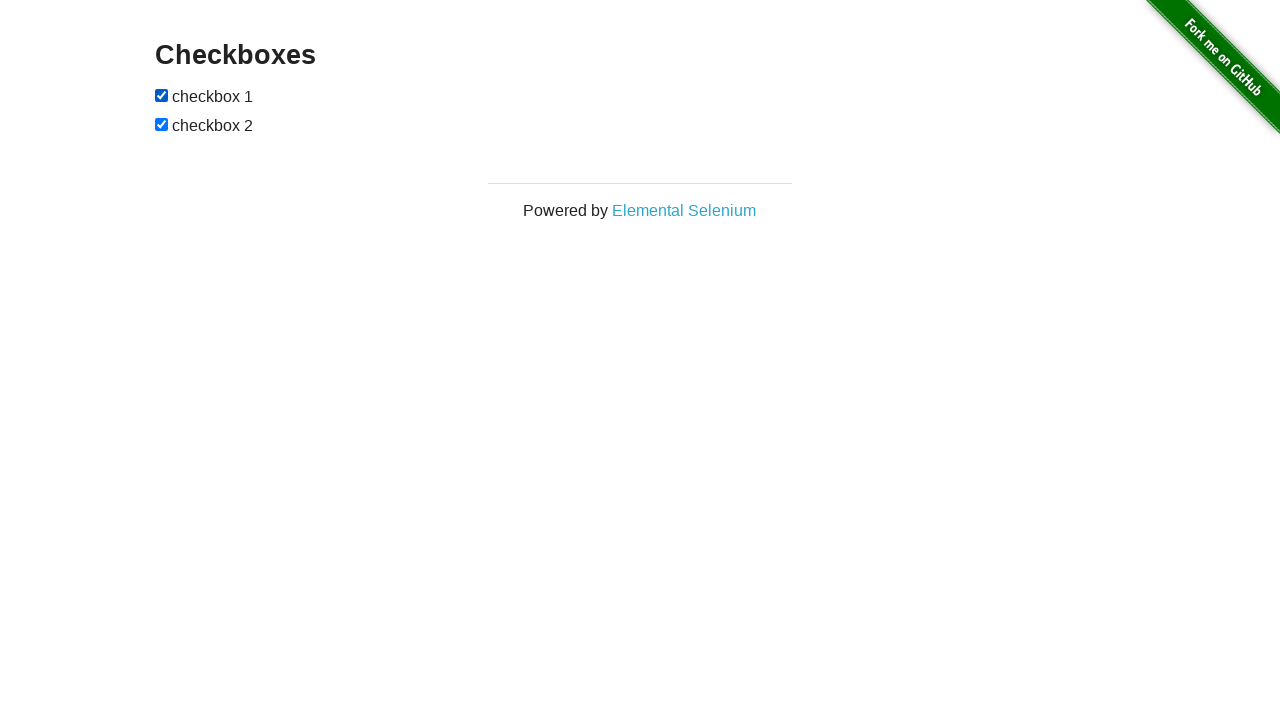

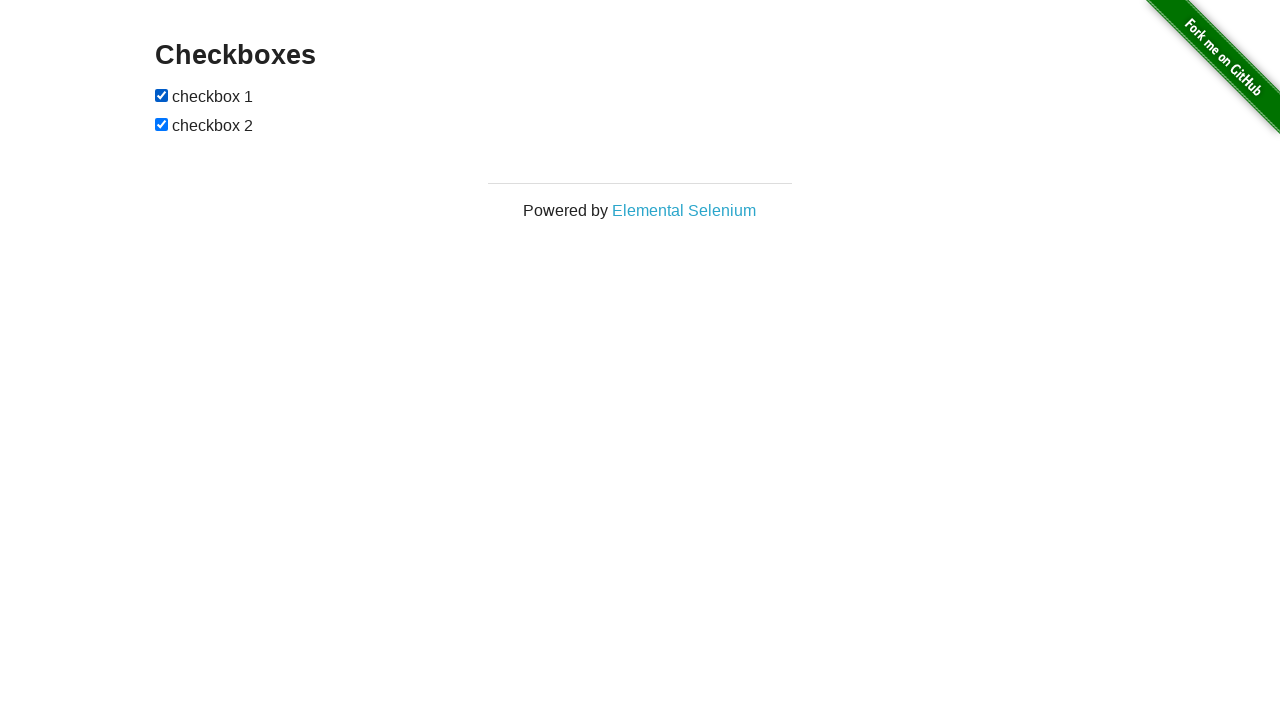